Opens the Chitai-Gorod bookstore main page and verifies the page title contains the expected text

Starting URL: https://www.chitai-gorod.ru

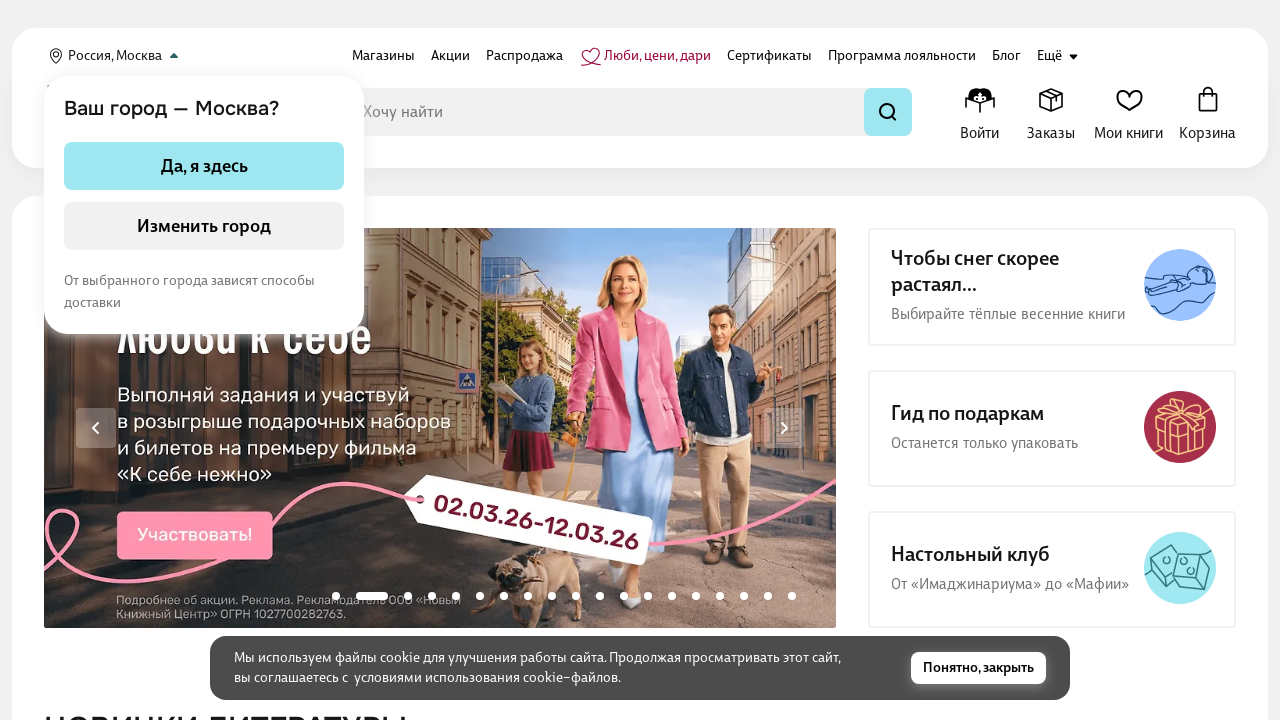

Waited for page to reach domcontentloaded state
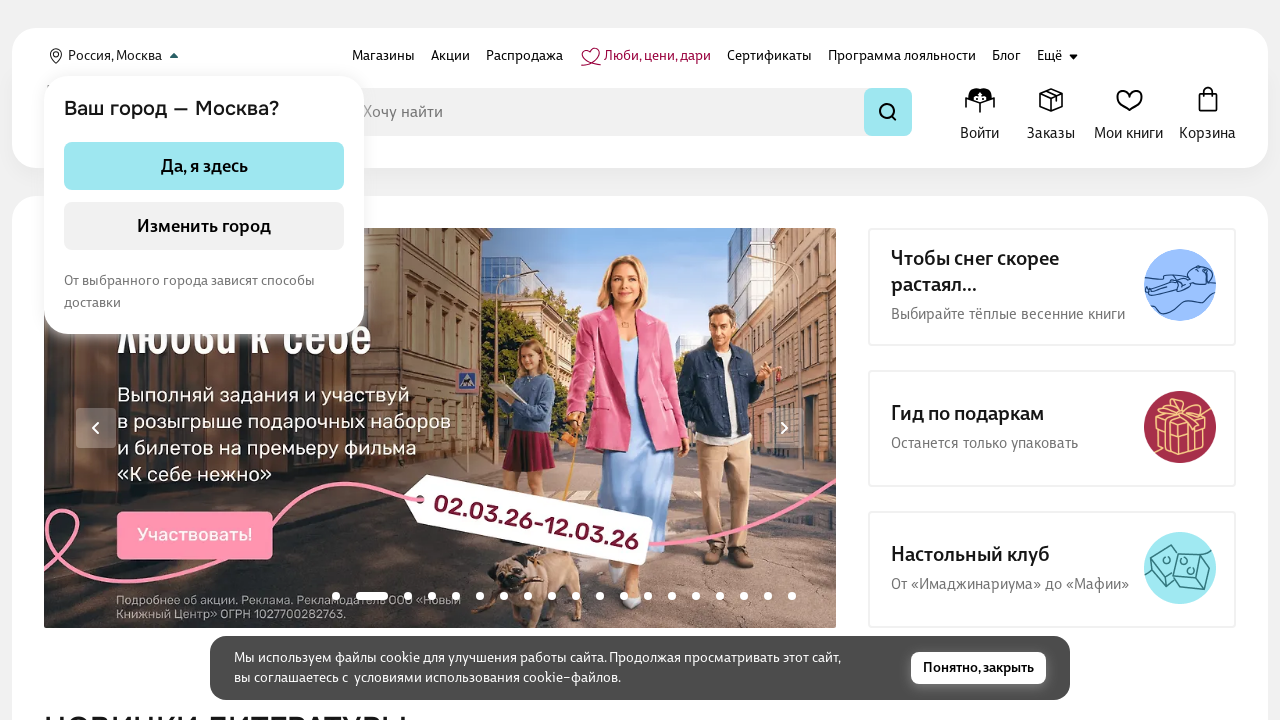

Verified page title contains 'Читай-город'
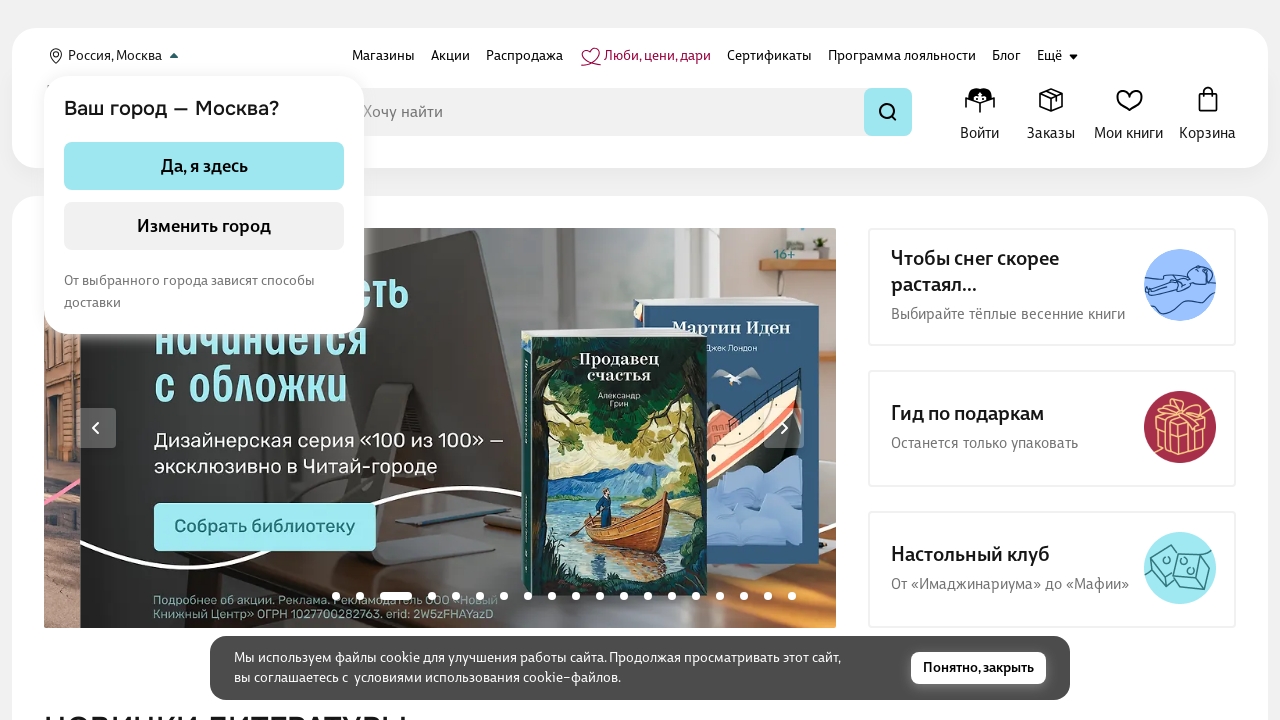

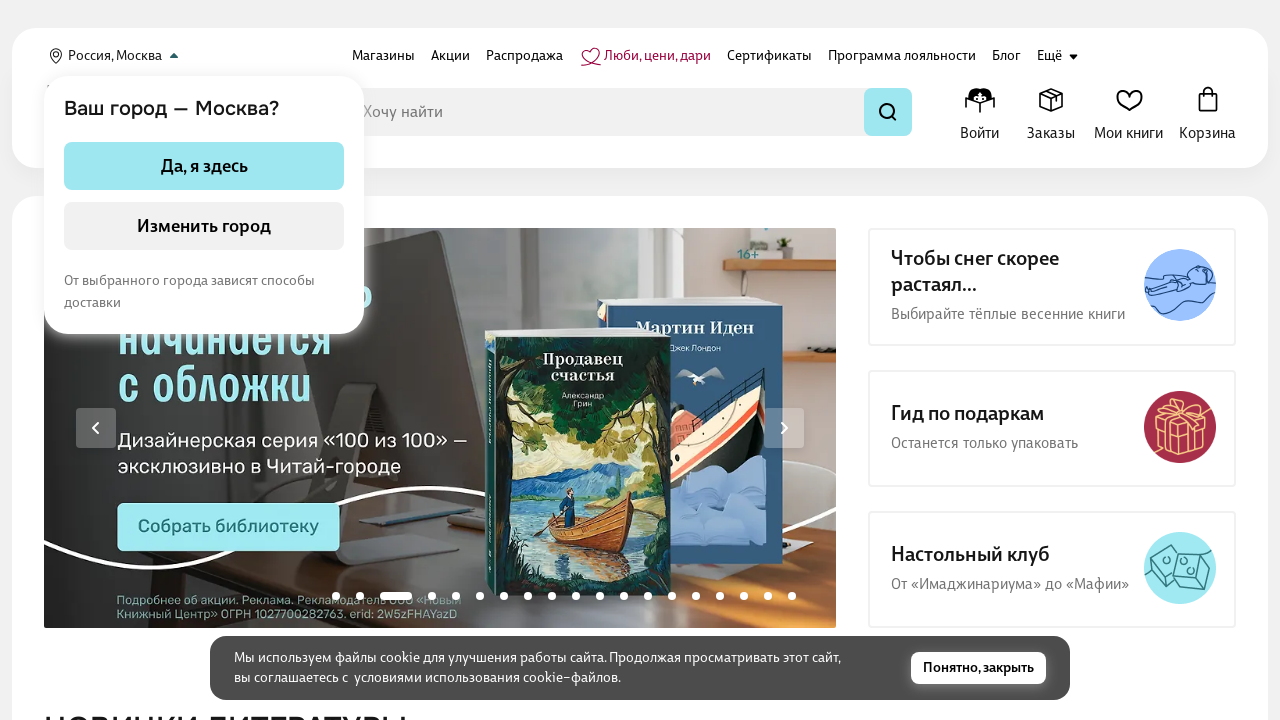